Tests file download functionality by navigating to a download page and clicking on a download link to initiate a file download.

Starting URL: https://the-internet.herokuapp.com/download

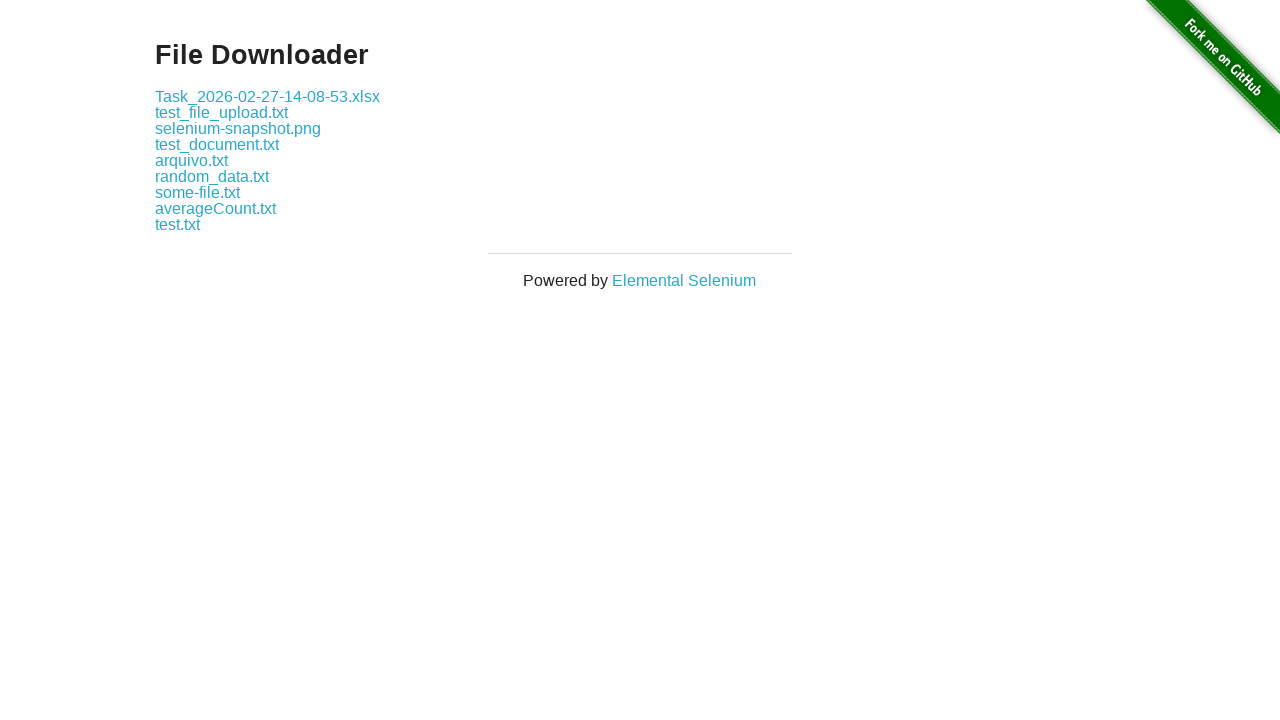

Navigated to download page
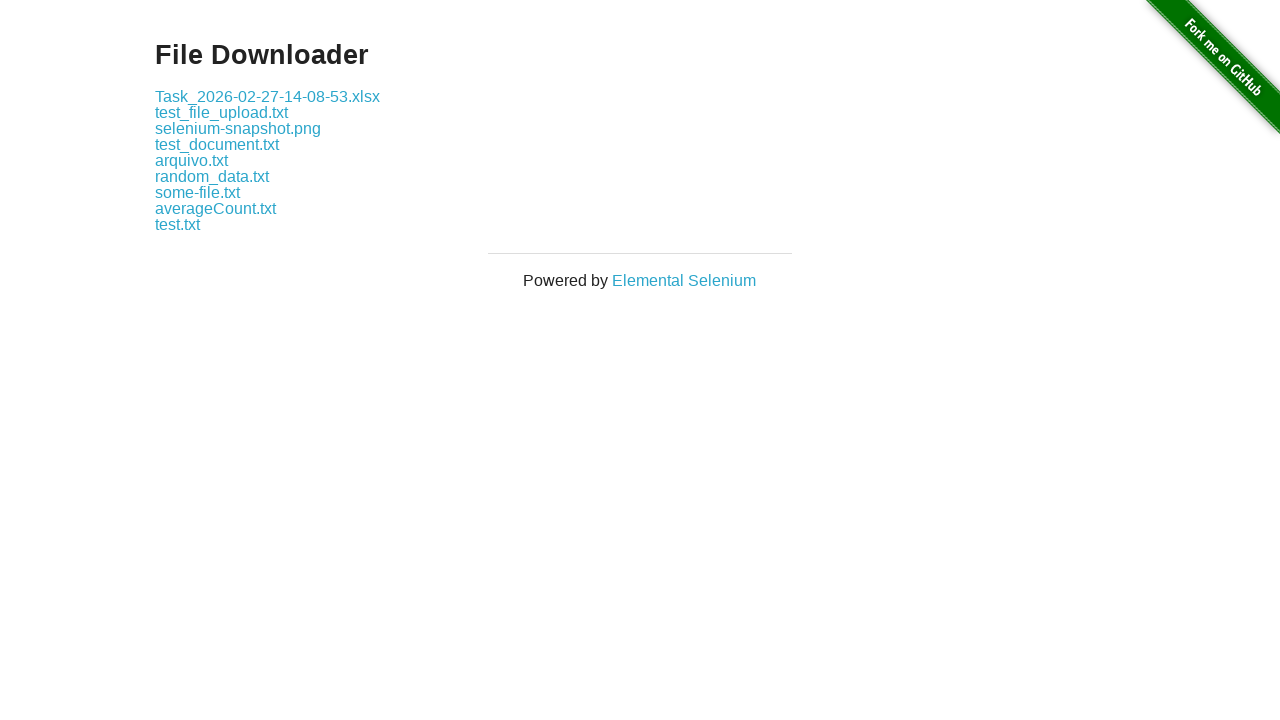

Clicked first download link to initiate file download at (268, 96) on xpath=//*[@id='content']/div/a[1]
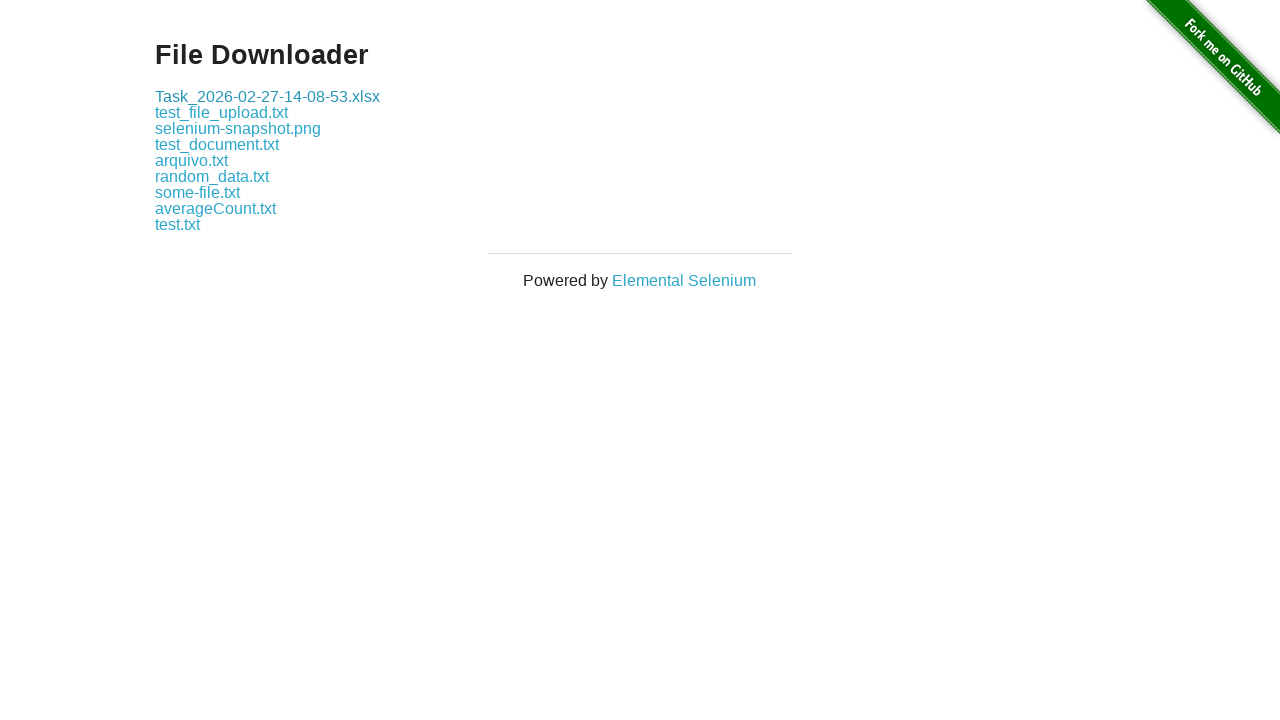

Waited for download to initiate
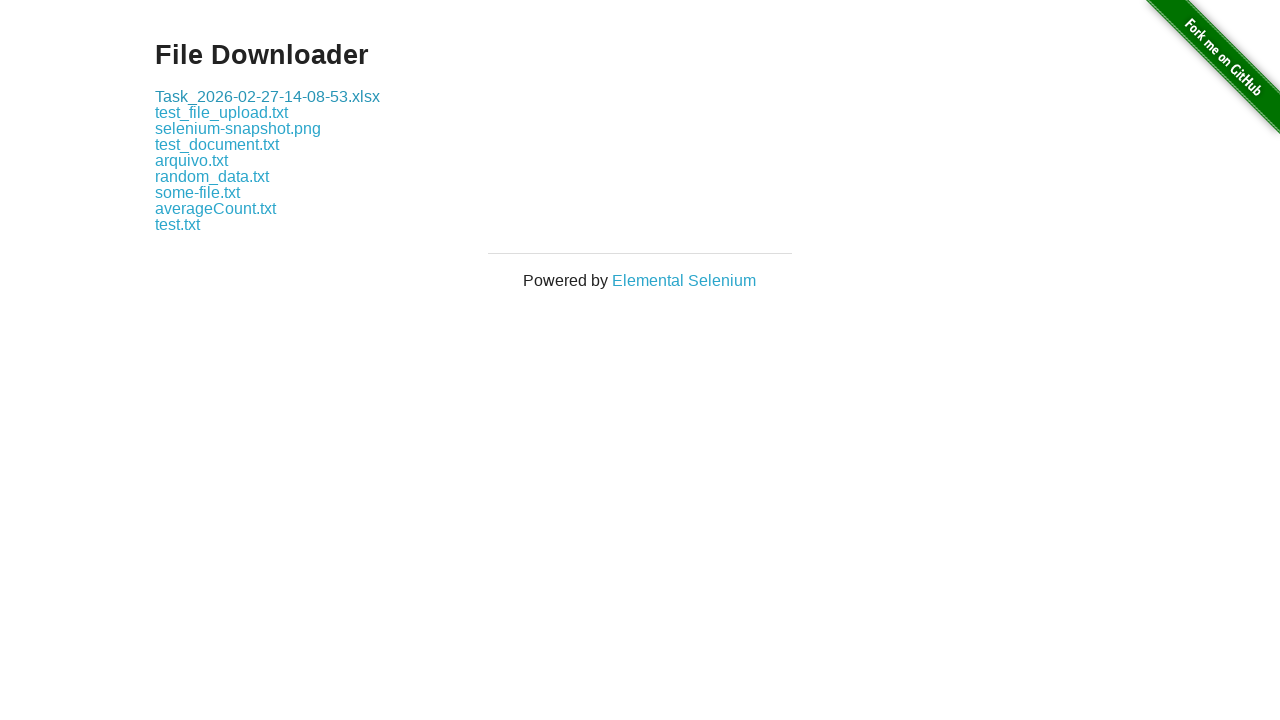

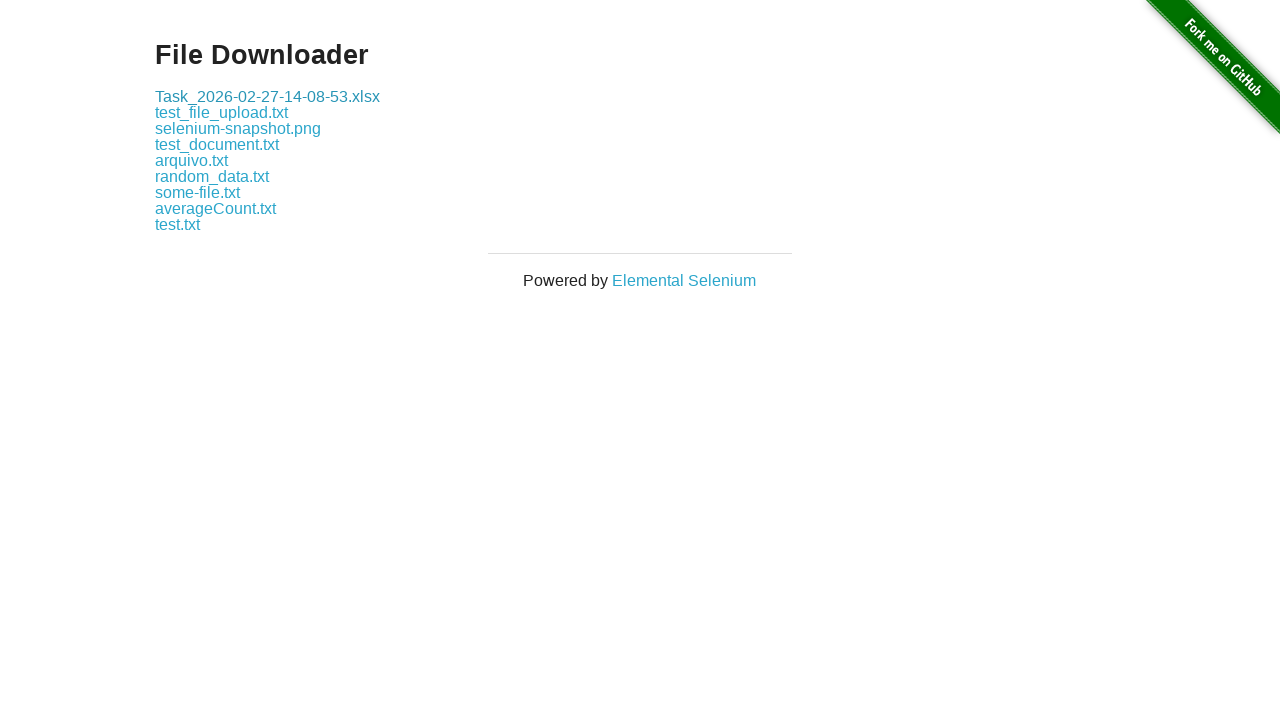